Tests the text input functionality by entering text in an input field and clicking a button, which updates the button's label to match the entered text.

Starting URL: http://uitestingplayground.com/textinput

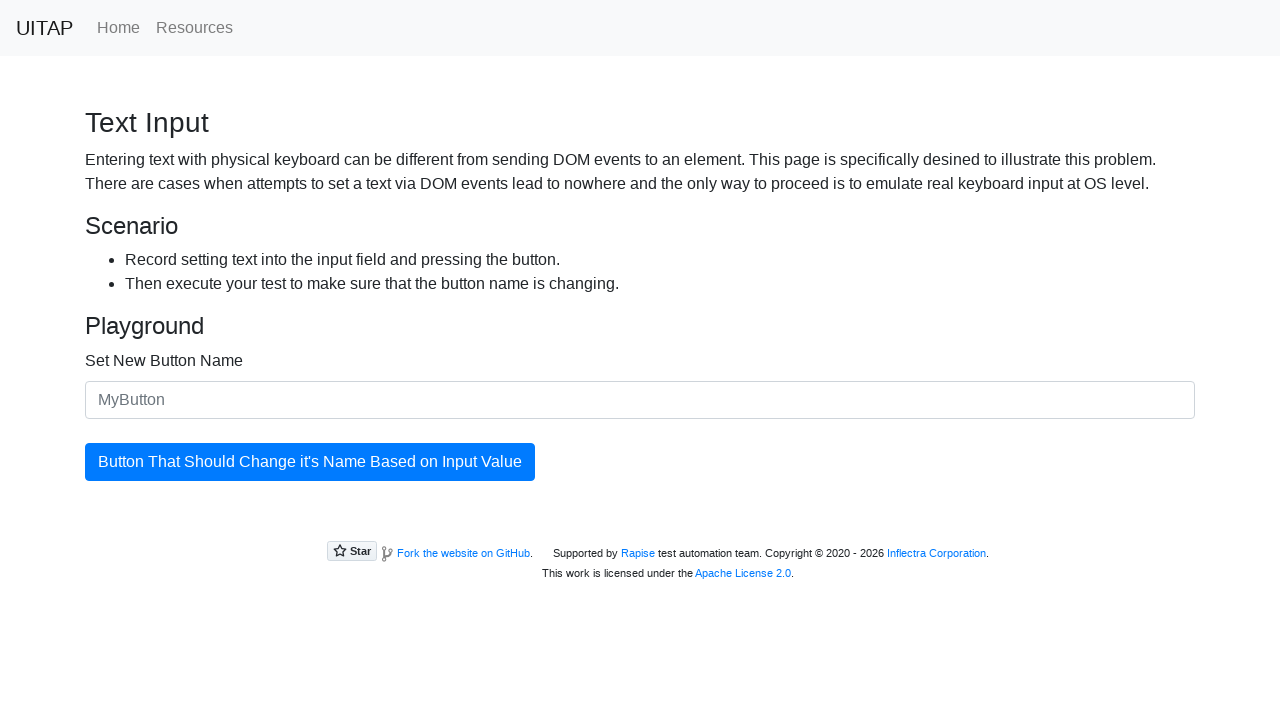

Entered 'Merion' in the text input field on #newButtonName
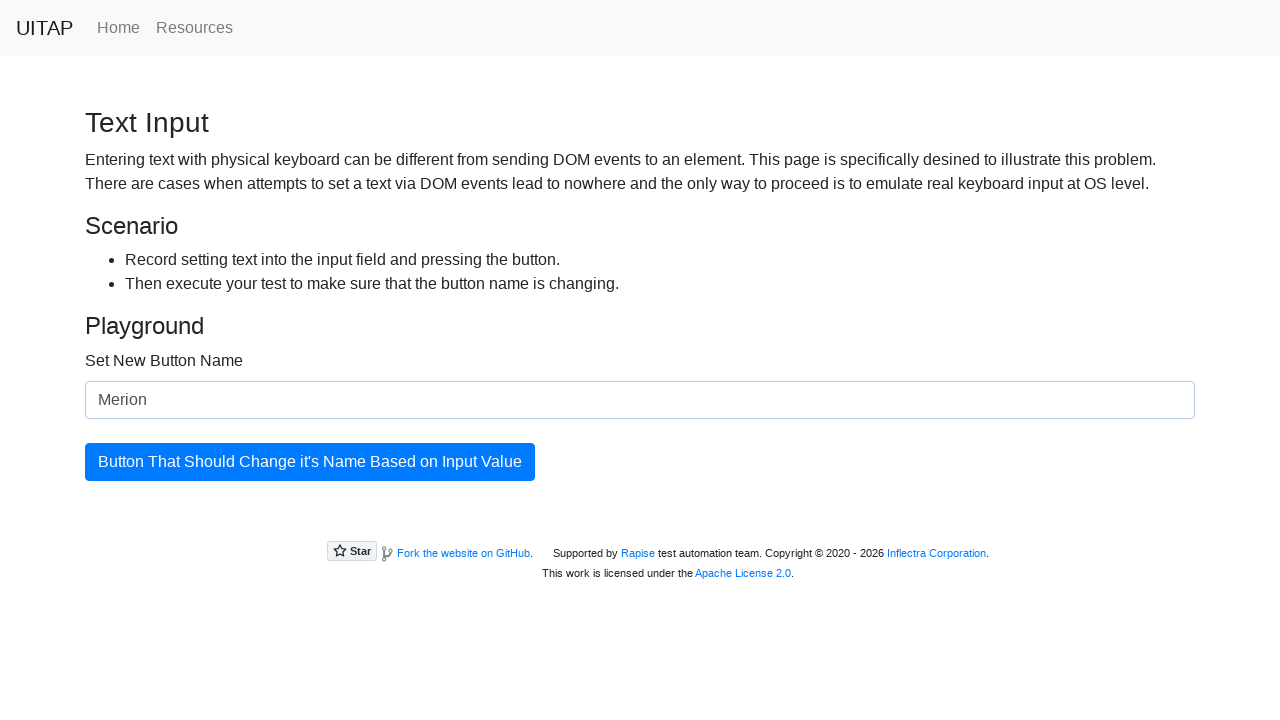

Clicked the blue button to update its label at (310, 462) on #updatingButton
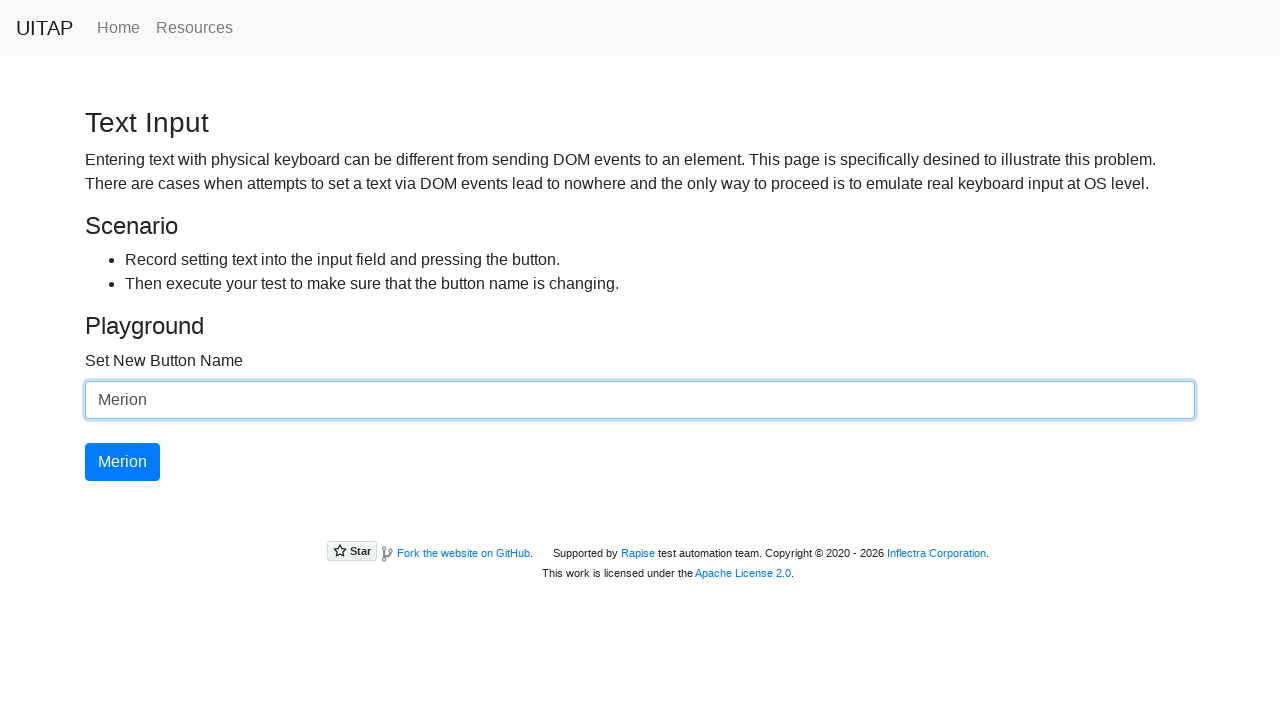

Verified that button label updated to 'Merion'
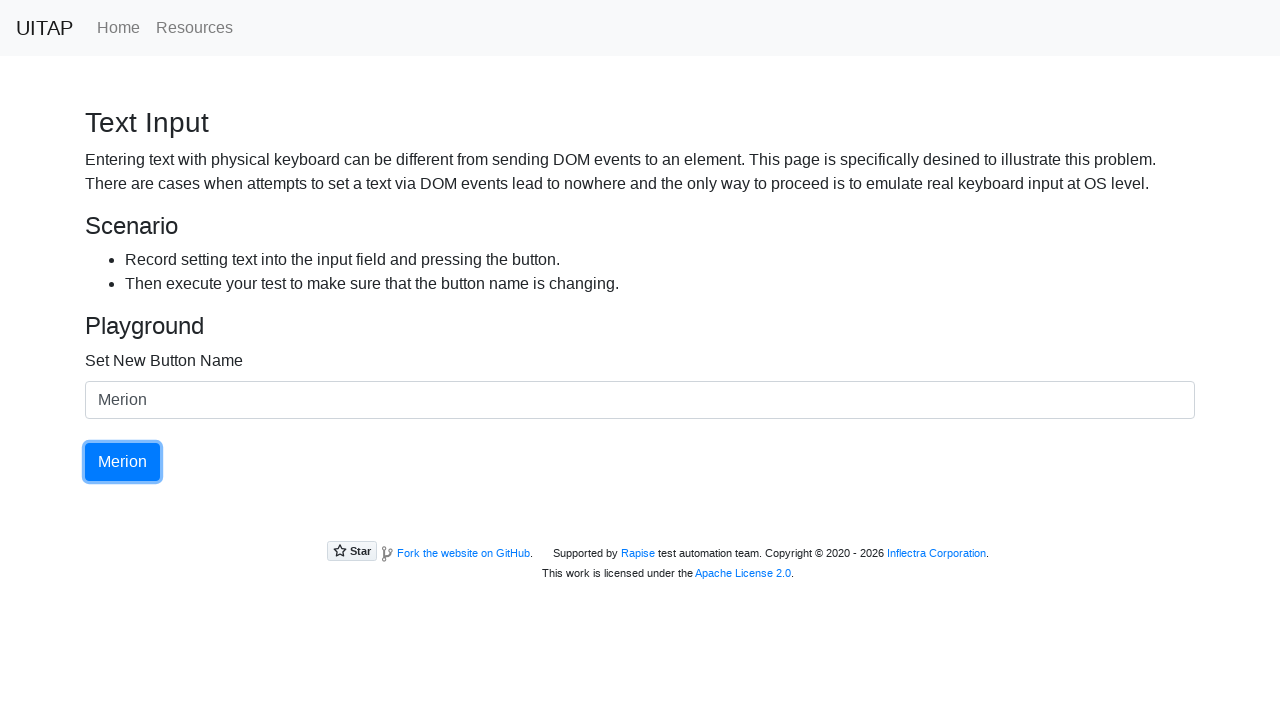

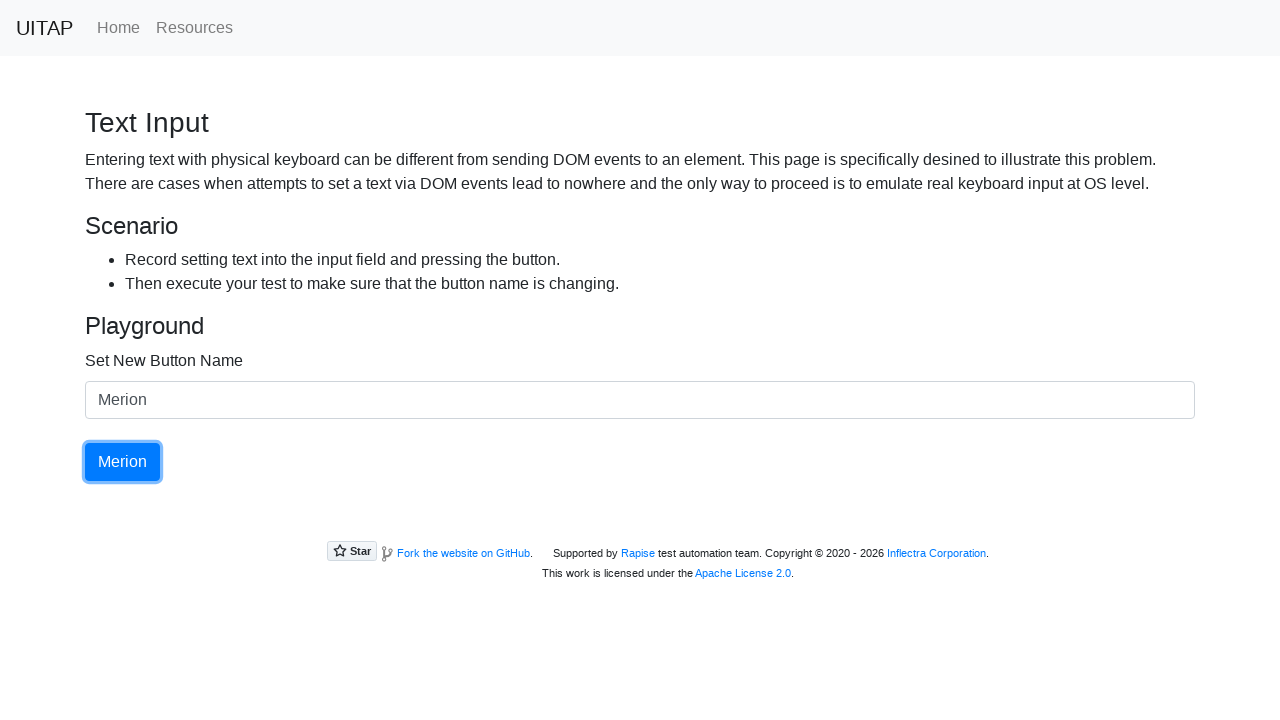